Tests VK social media authentication button in the authorization modal

Starting URL: https://moigektar.ru

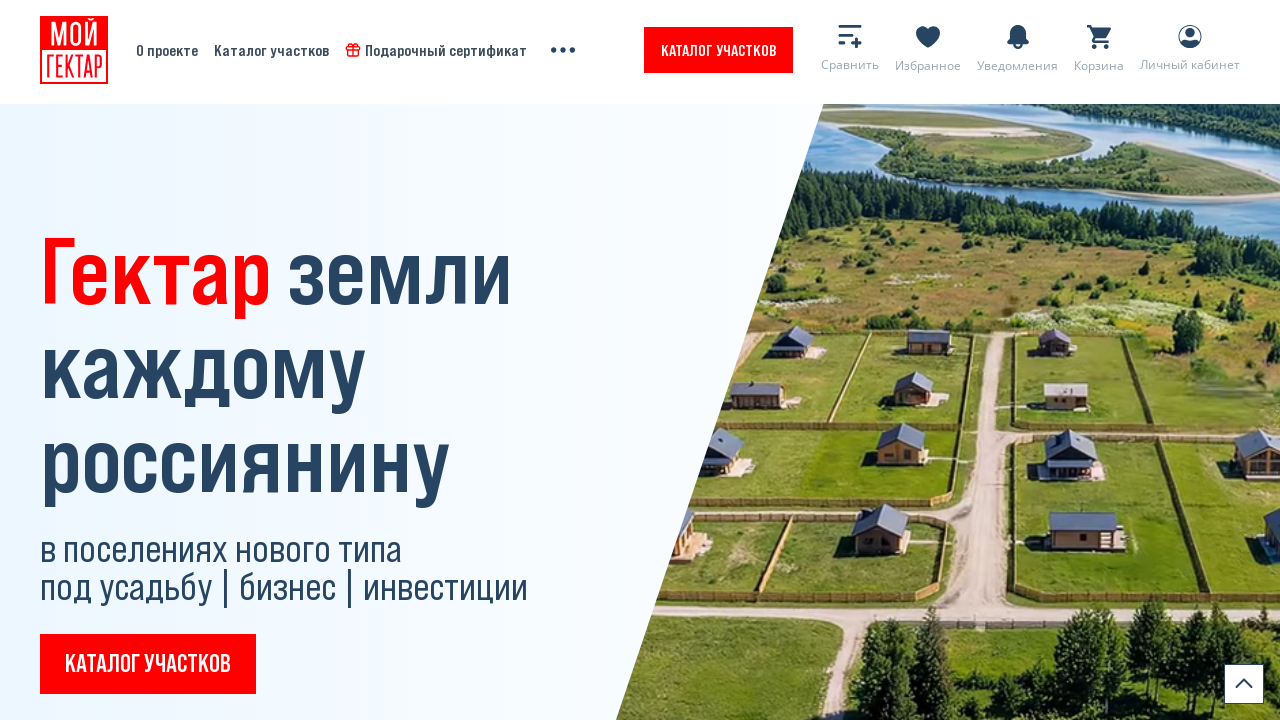

Clicked authorization modal link at (842, 50) on (//*[@href="#modal-auth-lk"])[1]
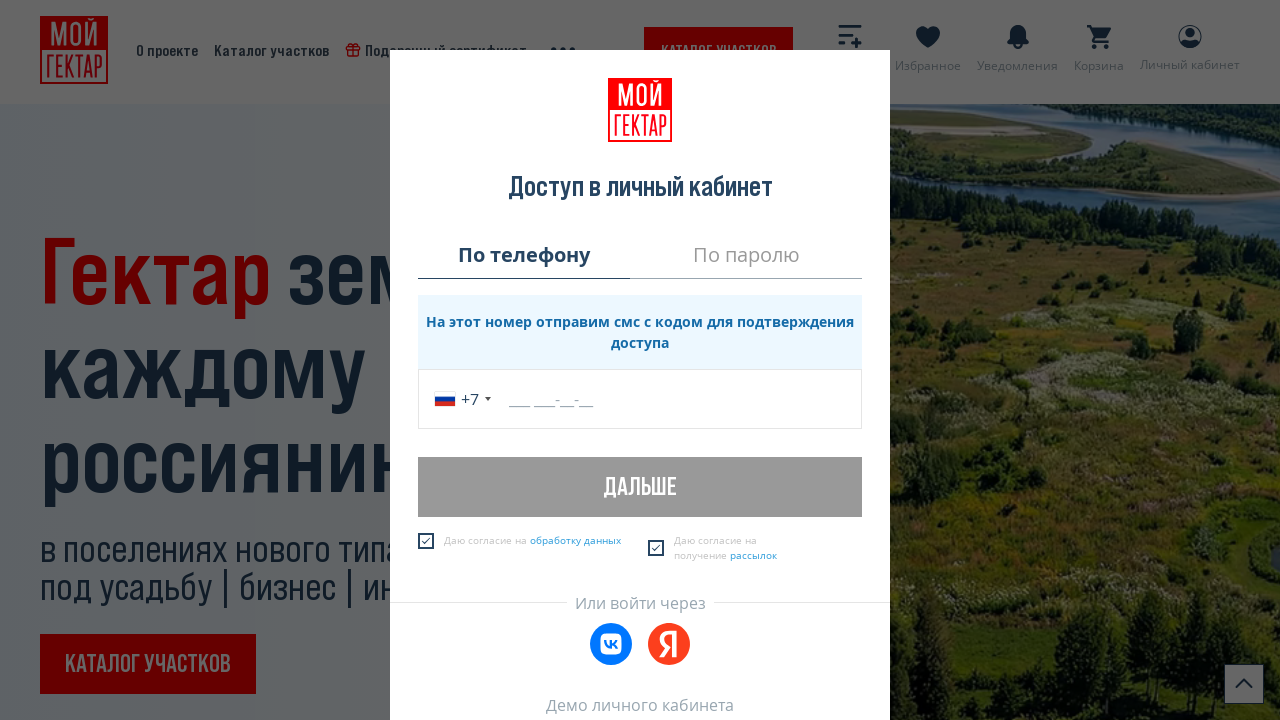

Clicked VK social media authentication button at (611, 644) on .js-analytics-vk-auth-button-click
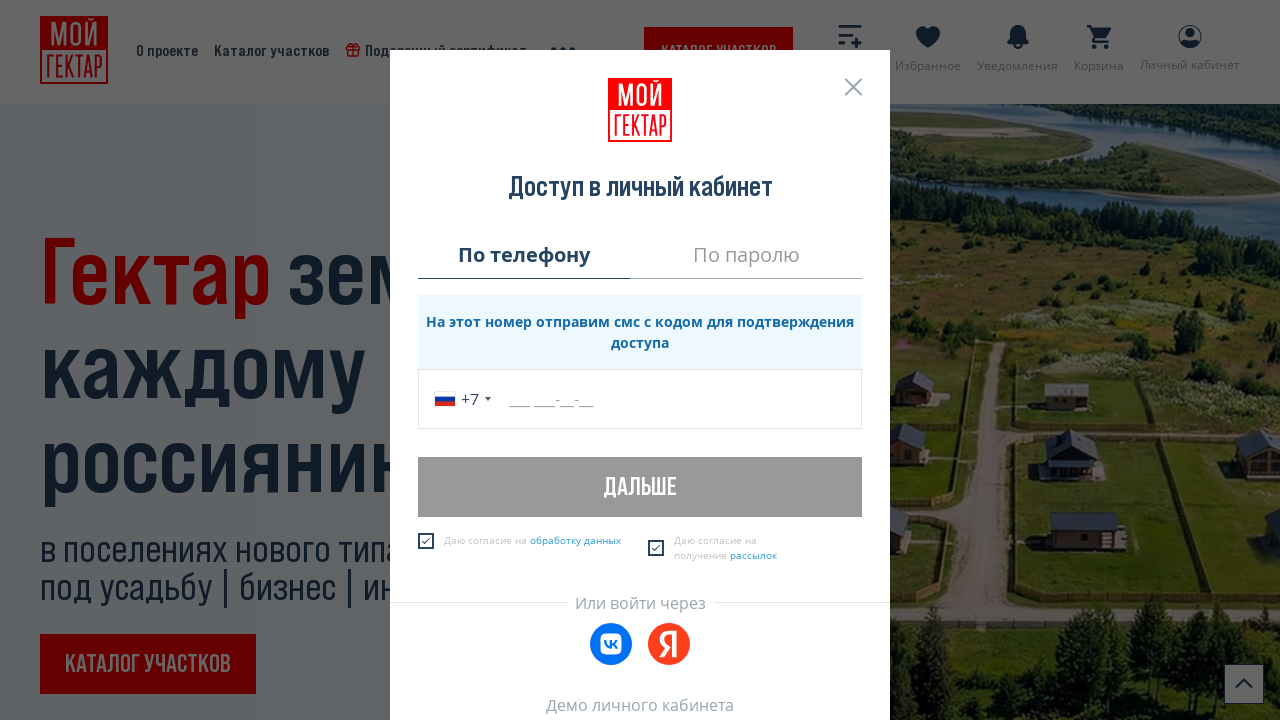

Waited 5 seconds for analytics events to process
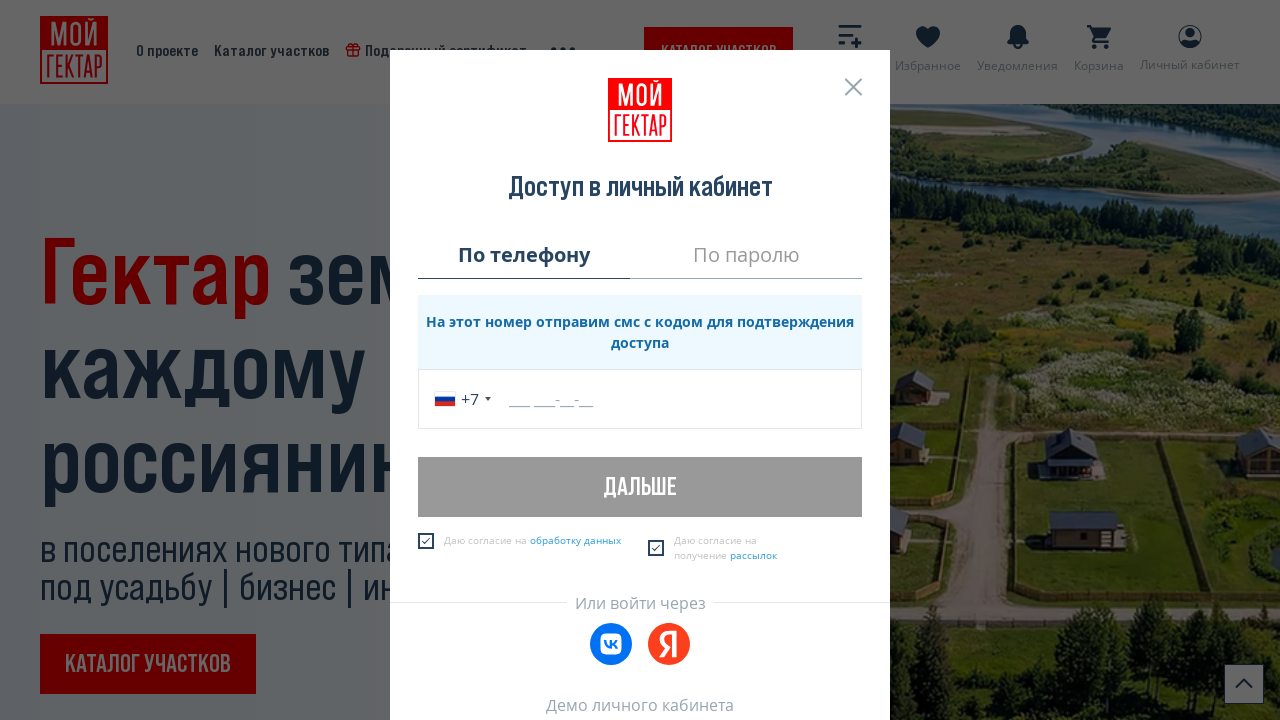

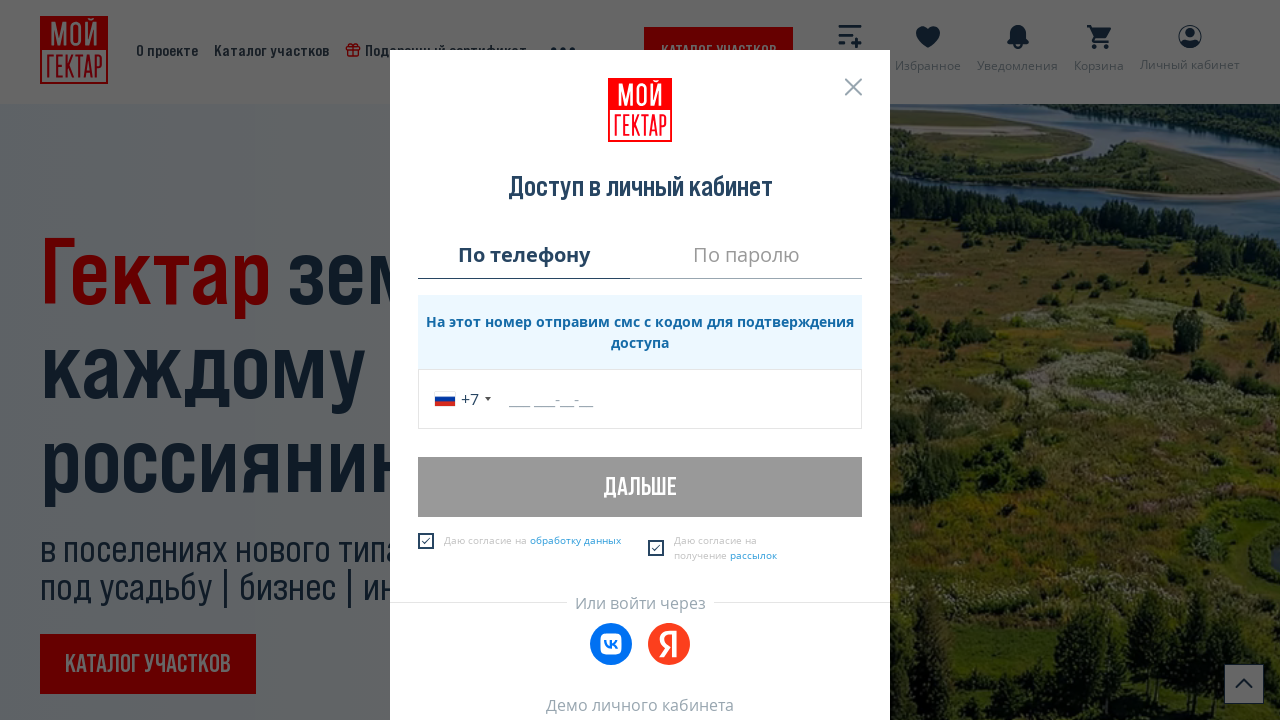